Tests dynamic content loading by clicking a start button and waiting for the "Hello World!" text to appear after the loading completes.

Starting URL: https://automationfc.github.io/dynamic-loading/

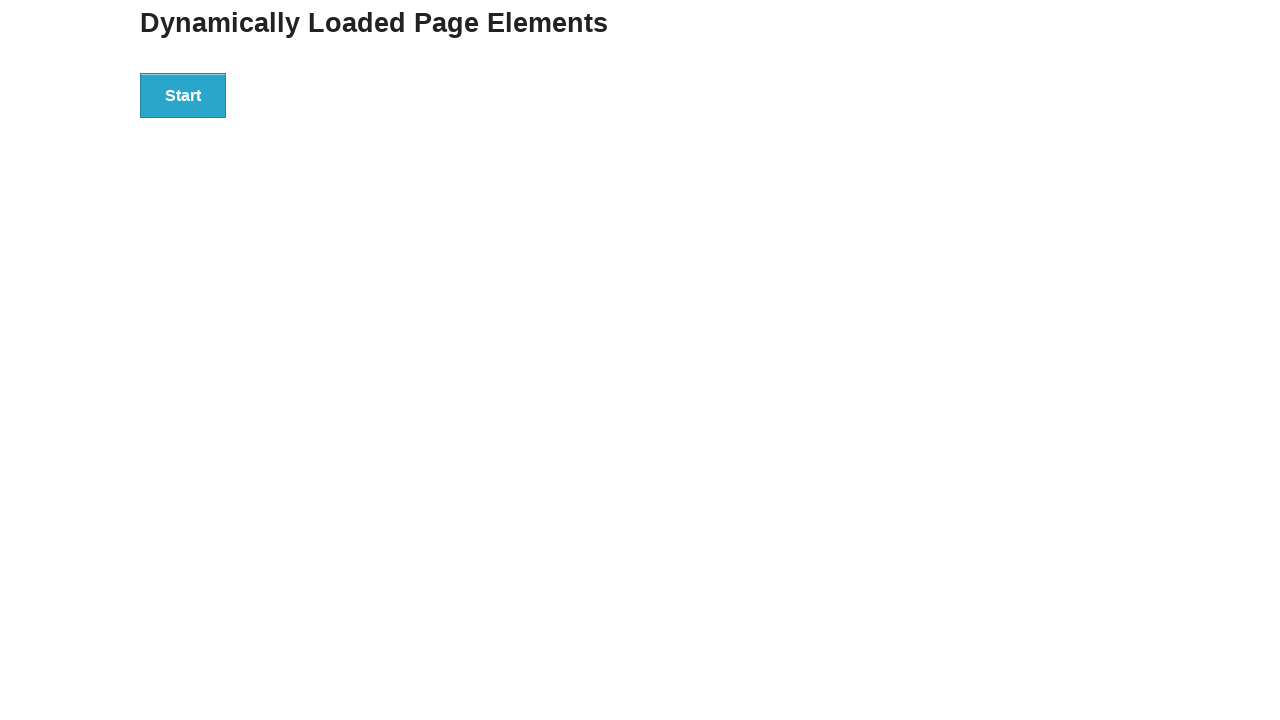

Navigated to dynamic loading test page
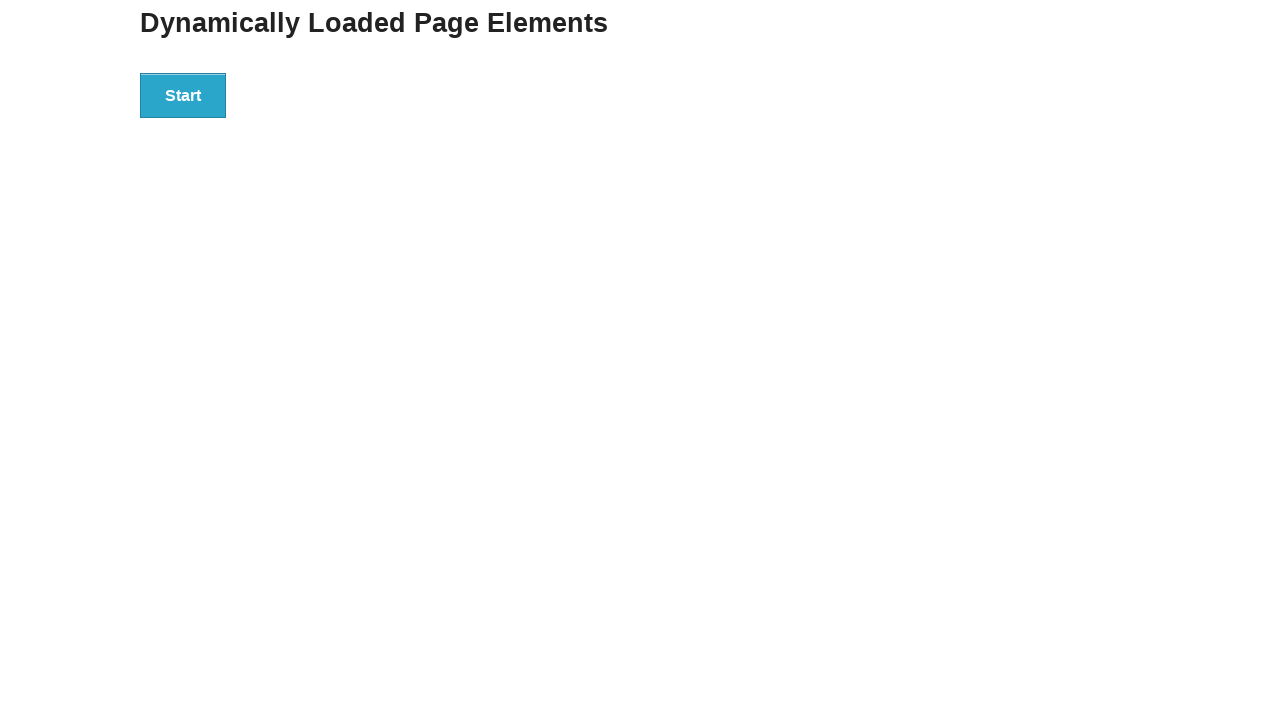

Clicked start button to trigger dynamic content loading at (183, 95) on div#start button
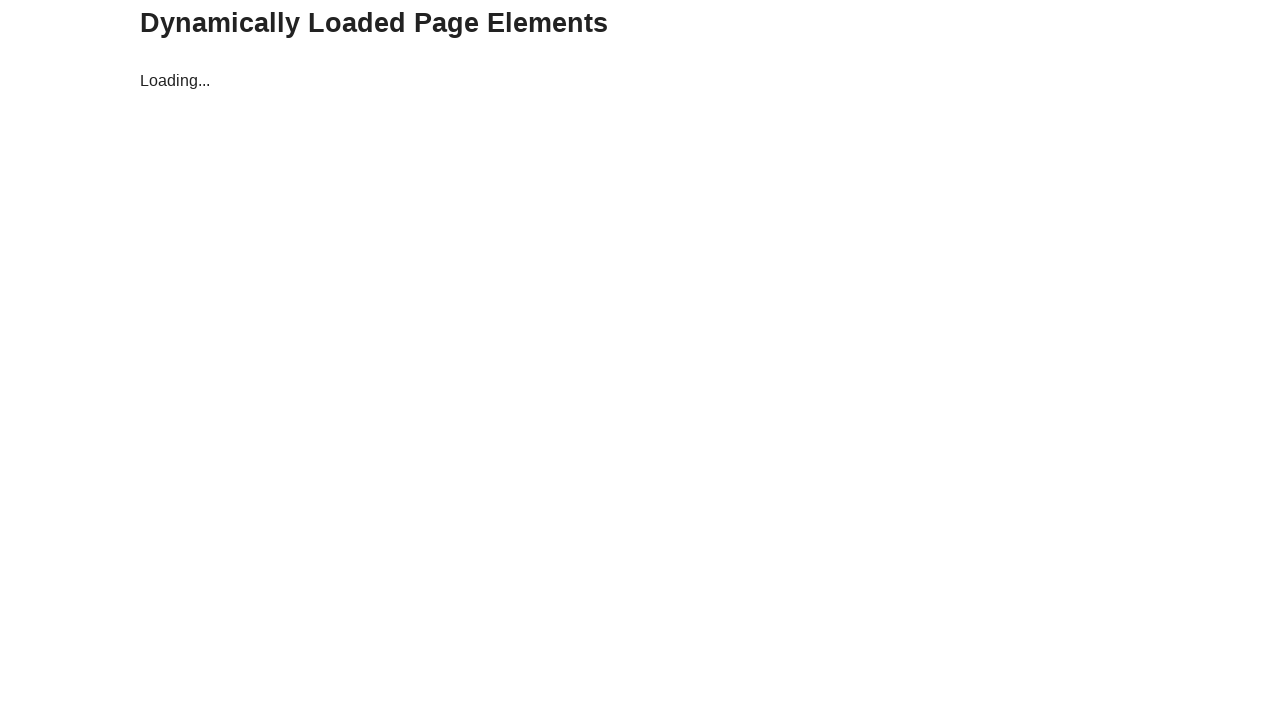

Waited for 'Hello World!' text to appear after loading completed
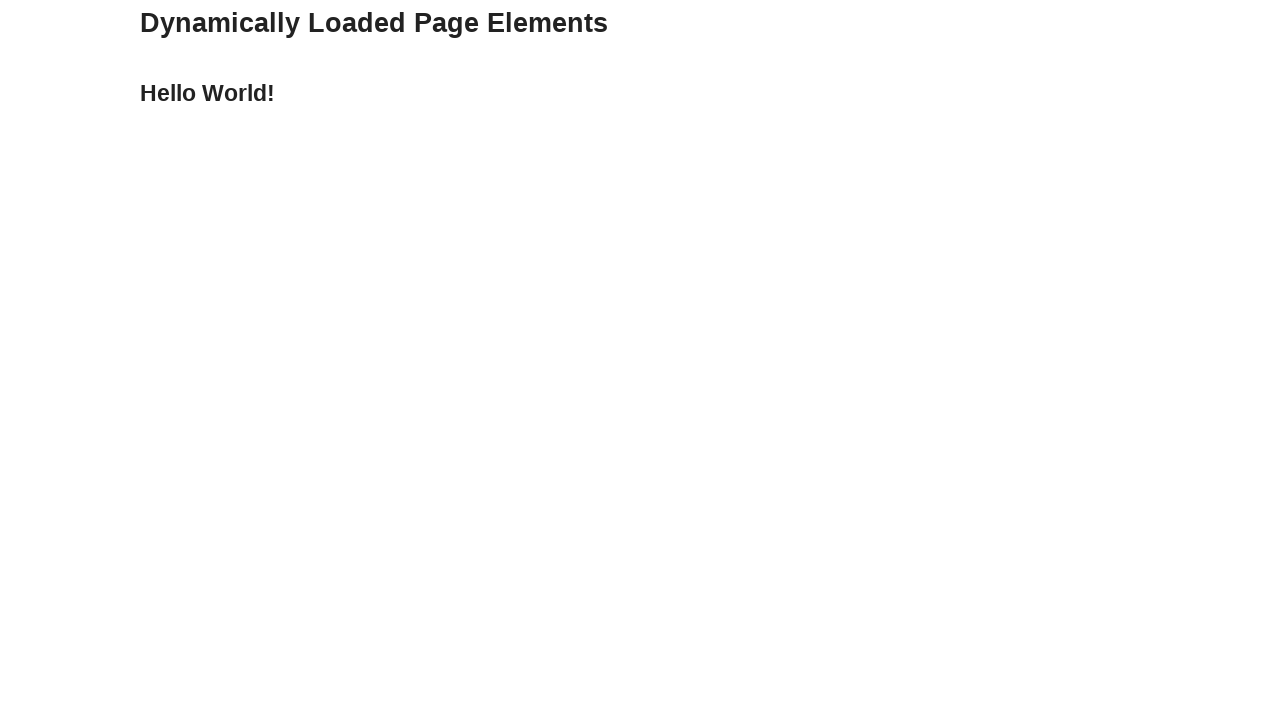

Verified that 'Hello World!' text is displayed
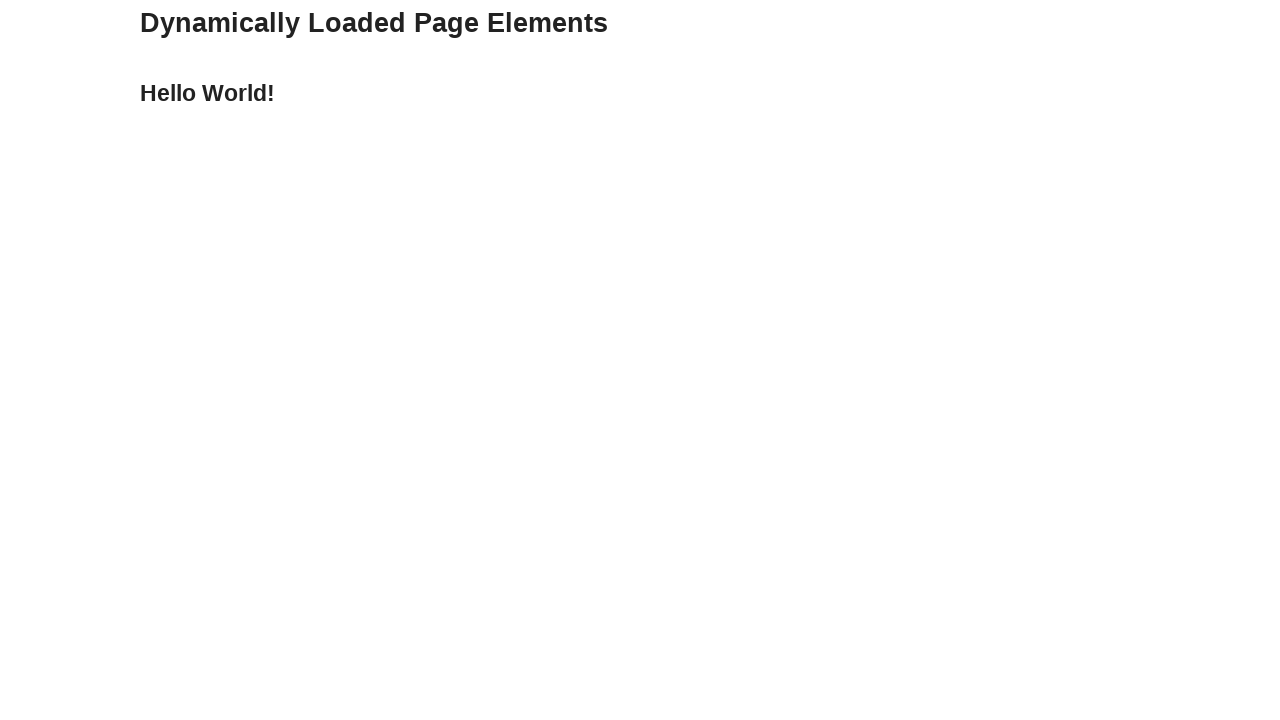

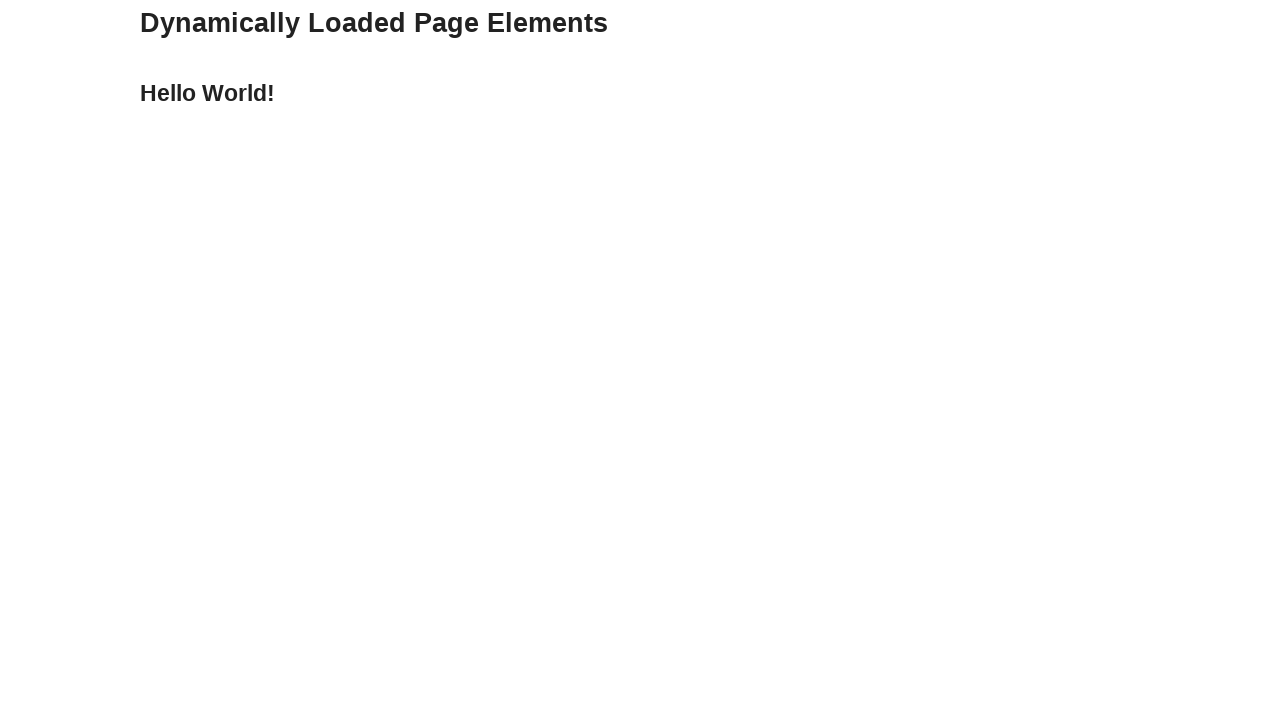